Navigates to Flipkart homepage and waits for page to load

Starting URL: https://www.flipkart.com/

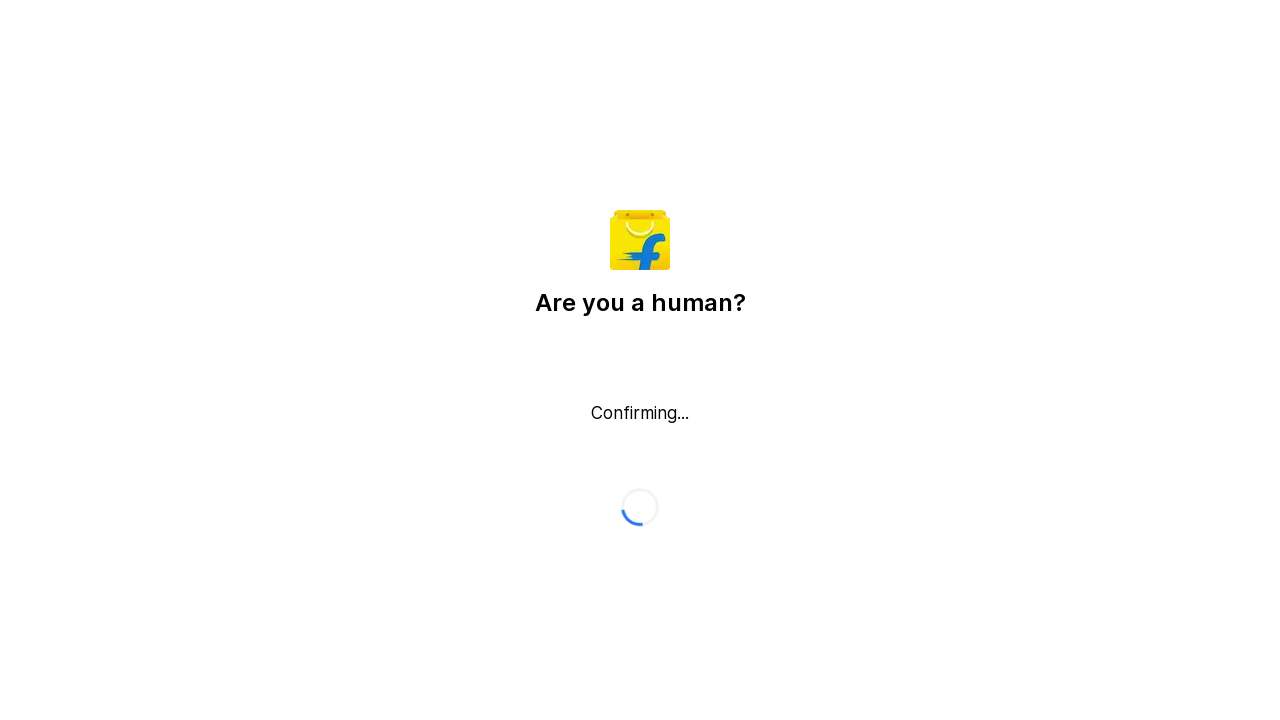

Waited for Flipkart homepage to load (domcontentloaded)
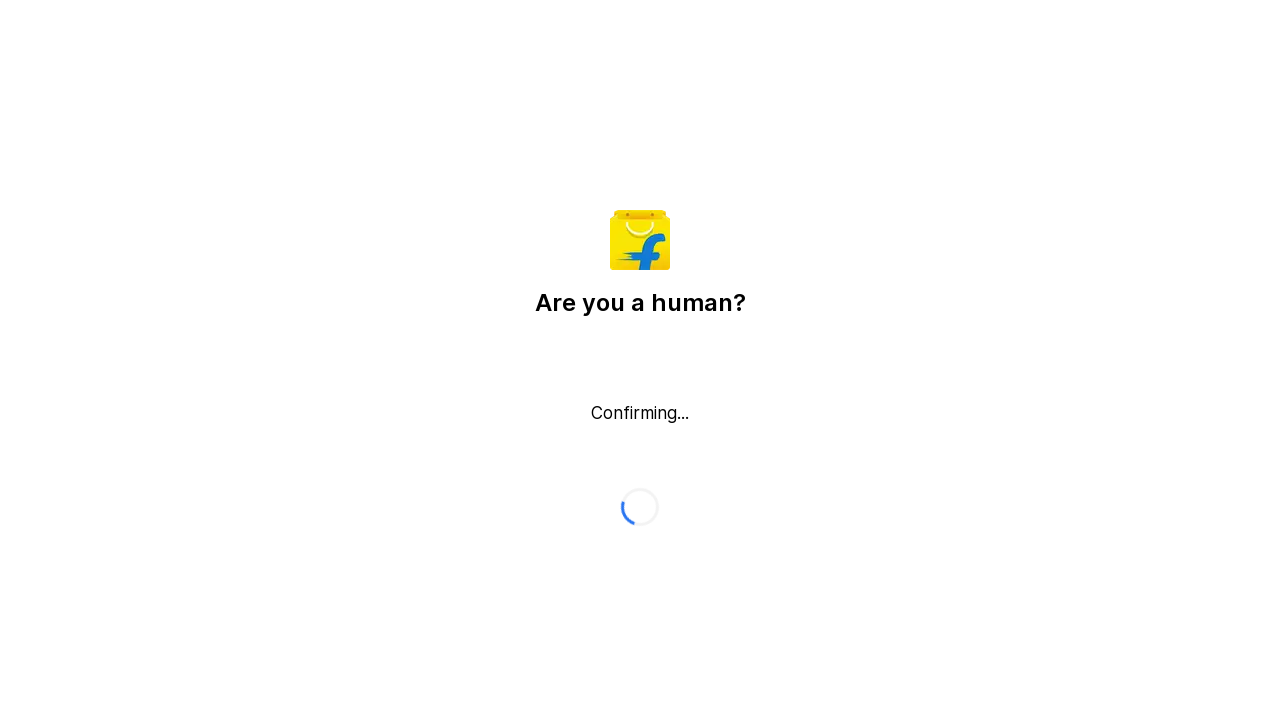

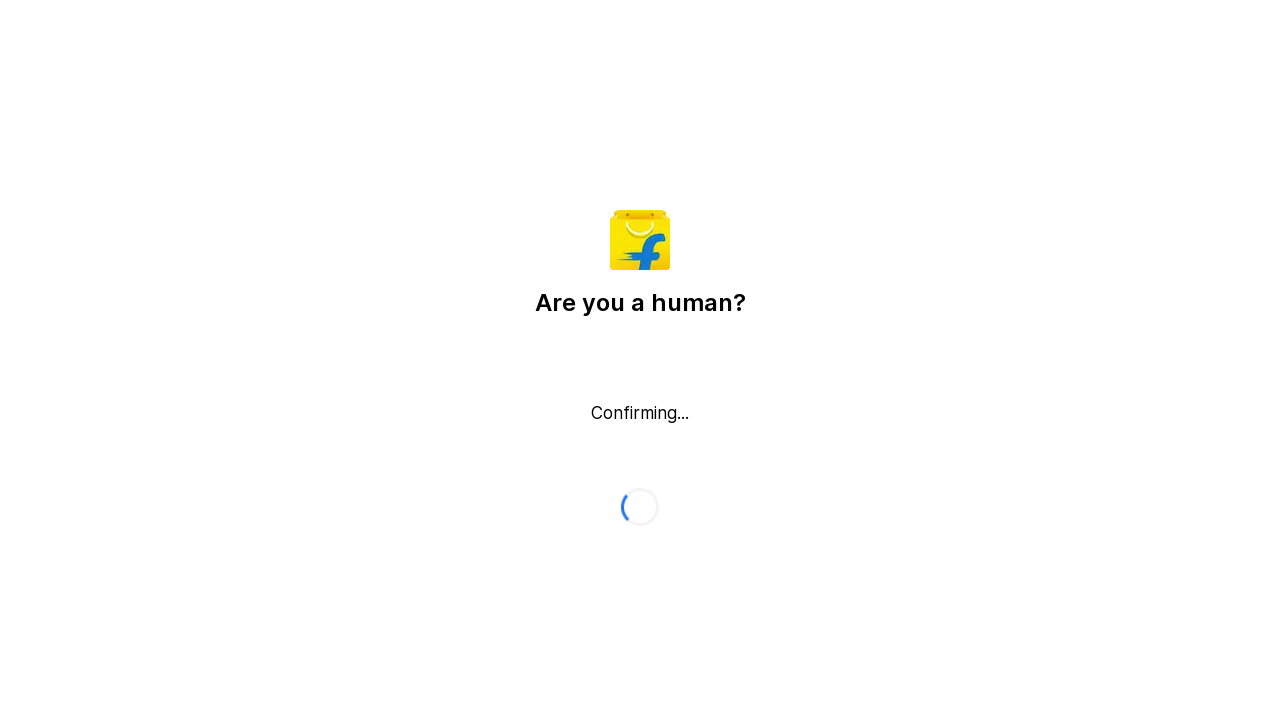